Navigates to MakeMyTrip homepage and verifies that the correct URL is loaded

Starting URL: https://www.makemytrip.com/

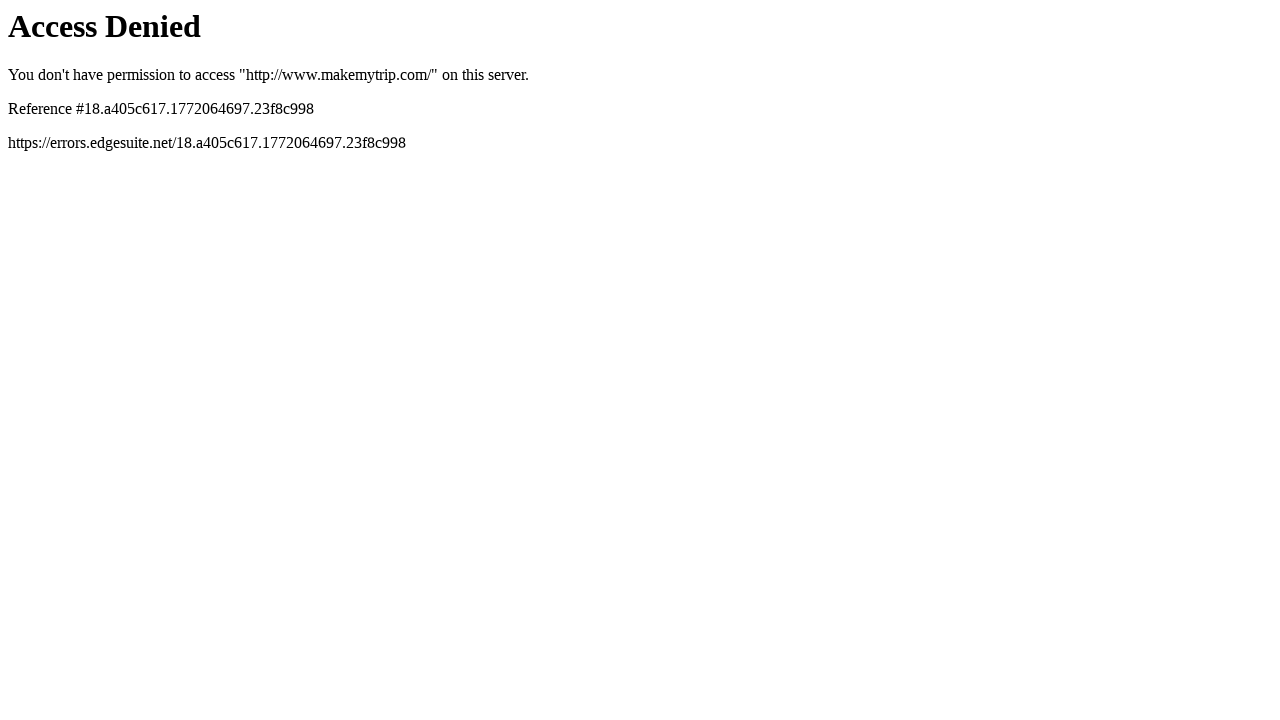

Navigated to MakeMyTrip homepage
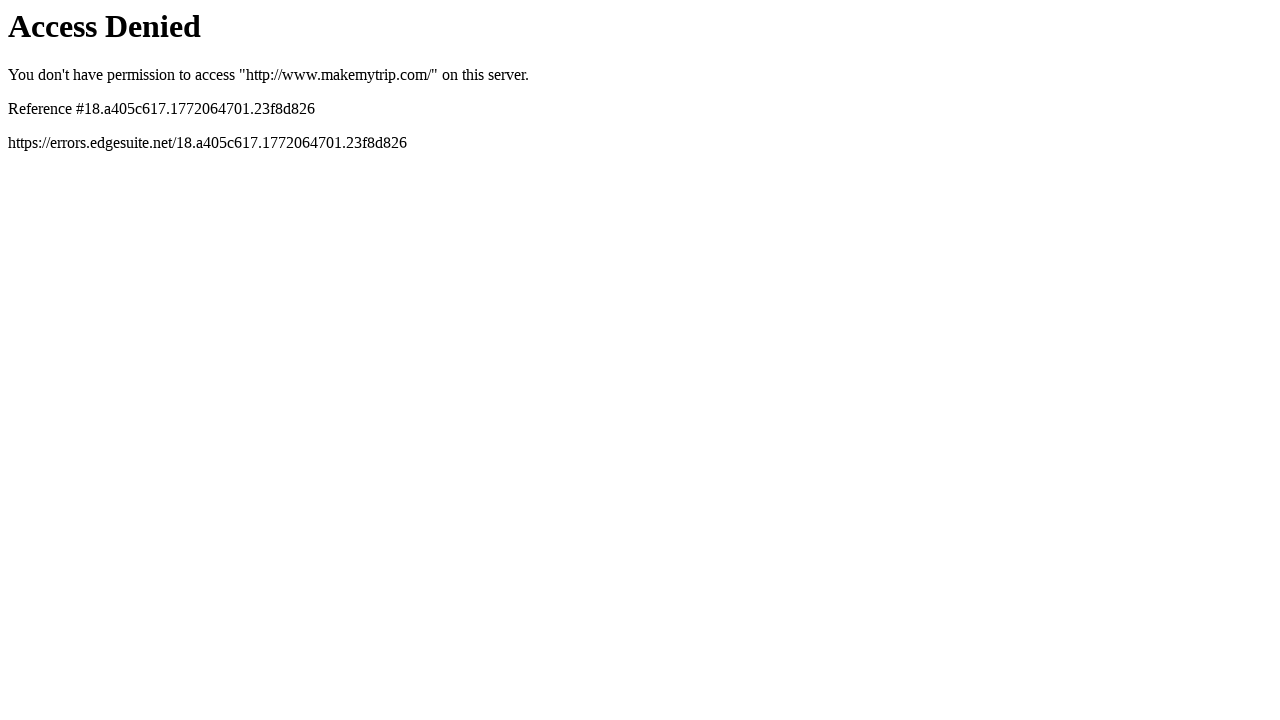

Retrieved current URL from page
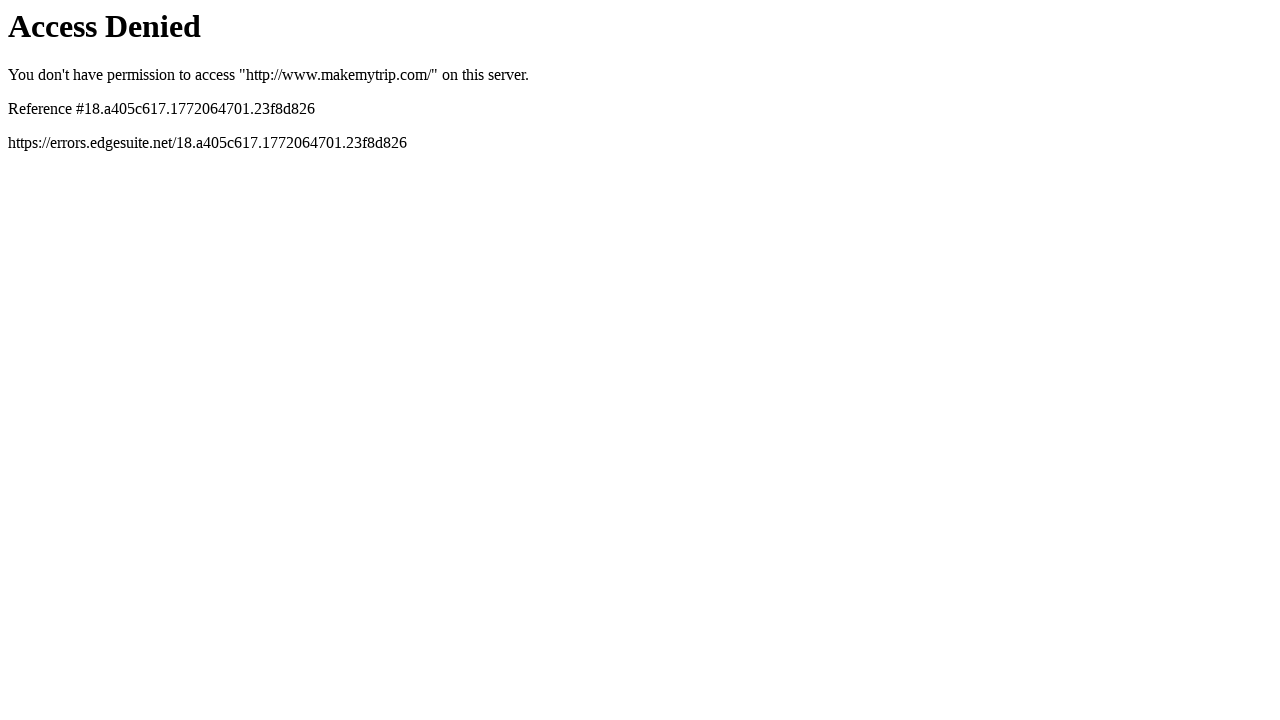

Verified correct URL is loaded: https://www.makemytrip.com/
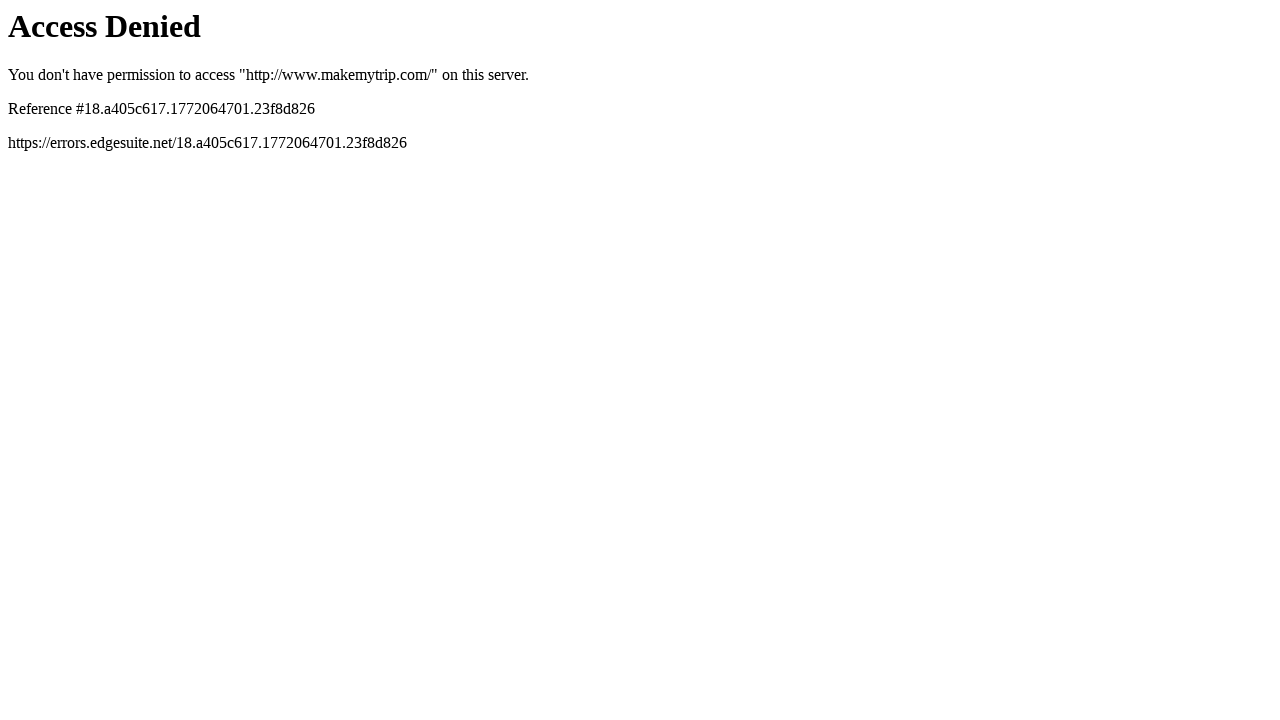

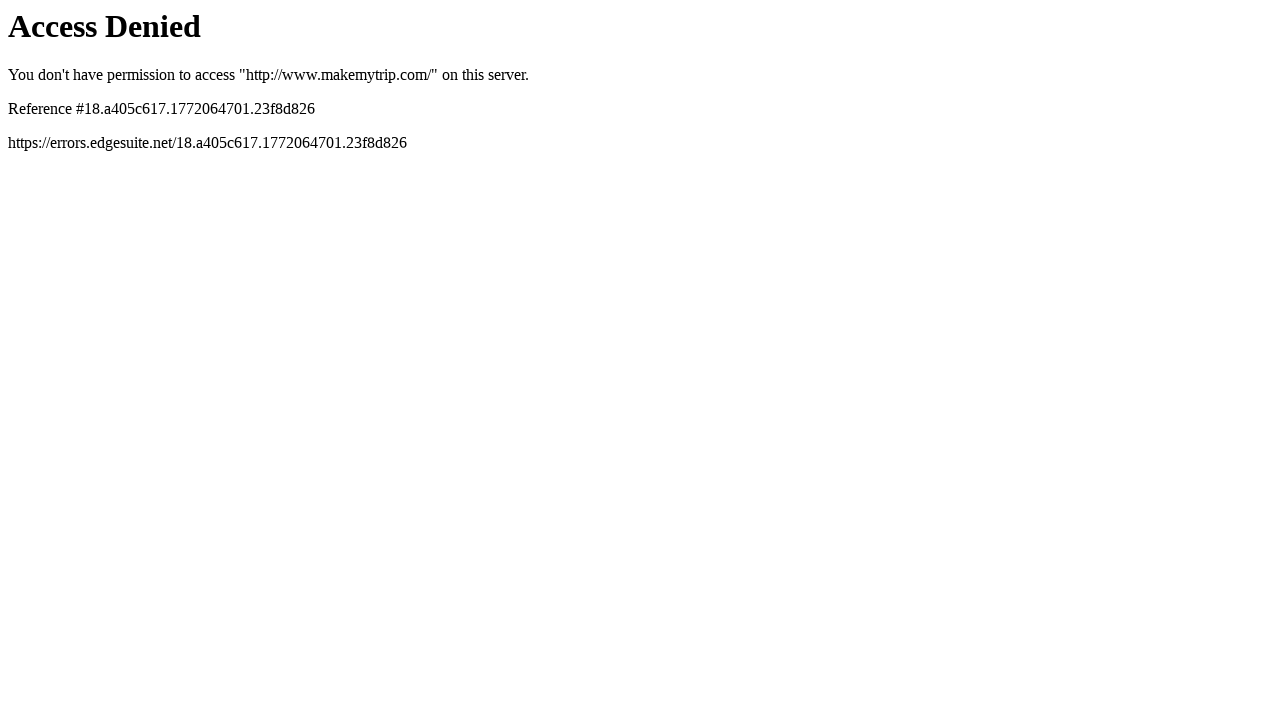